Navigates to a Greek academic book search service (Eudoxus) with a specific book code and waits for the book details to load on the page.

Starting URL: https://service.eudoxus.gr/search/#a/id:94700120/0

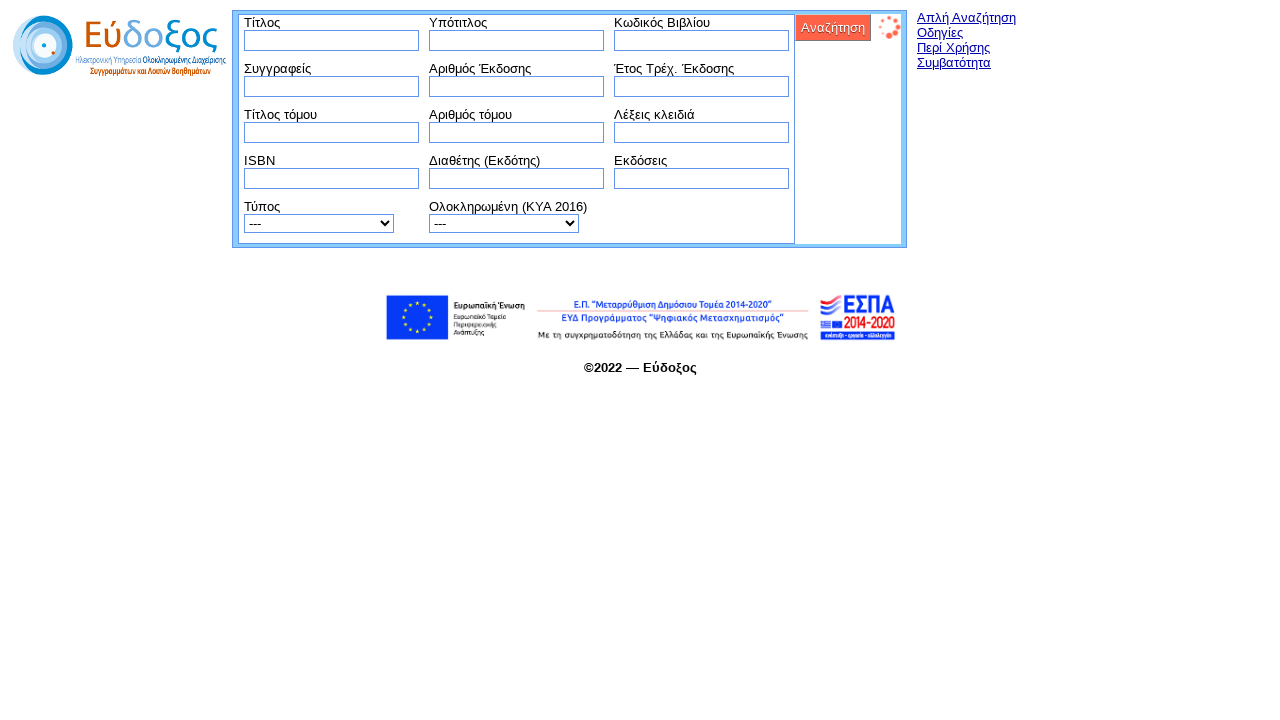

Waited for book details element to load on Eudoxus page (book code 94700120)
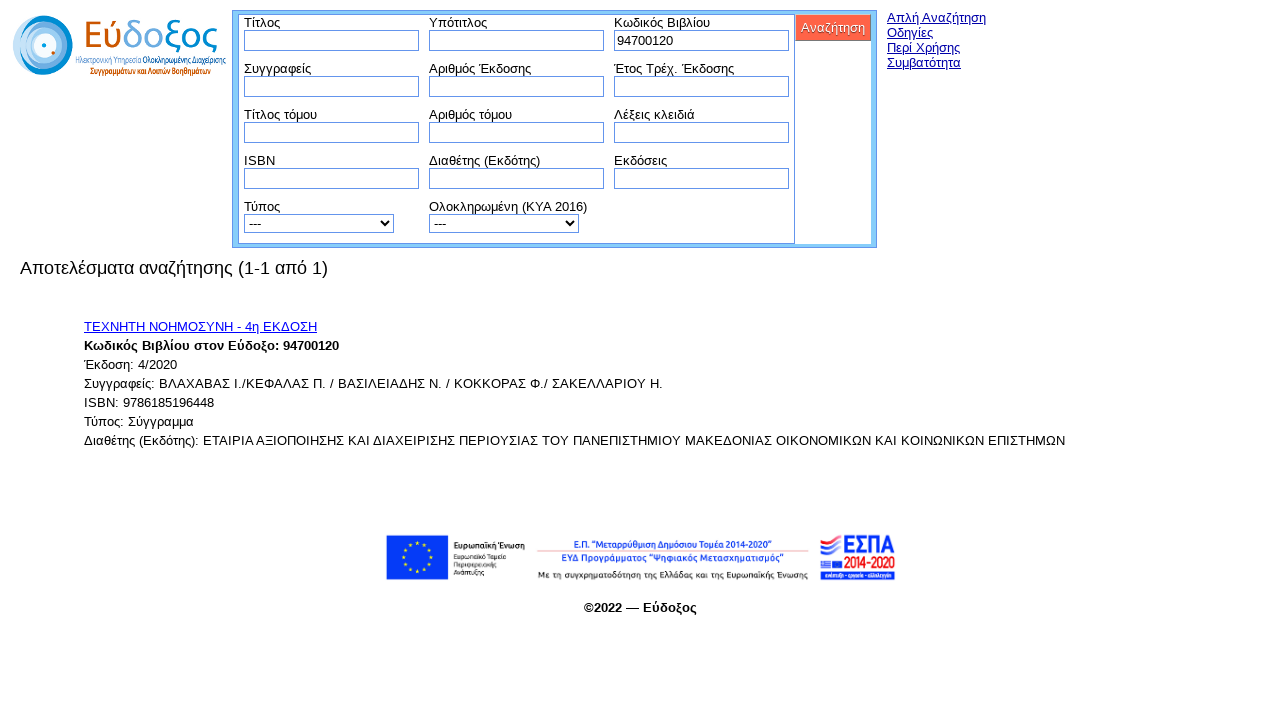

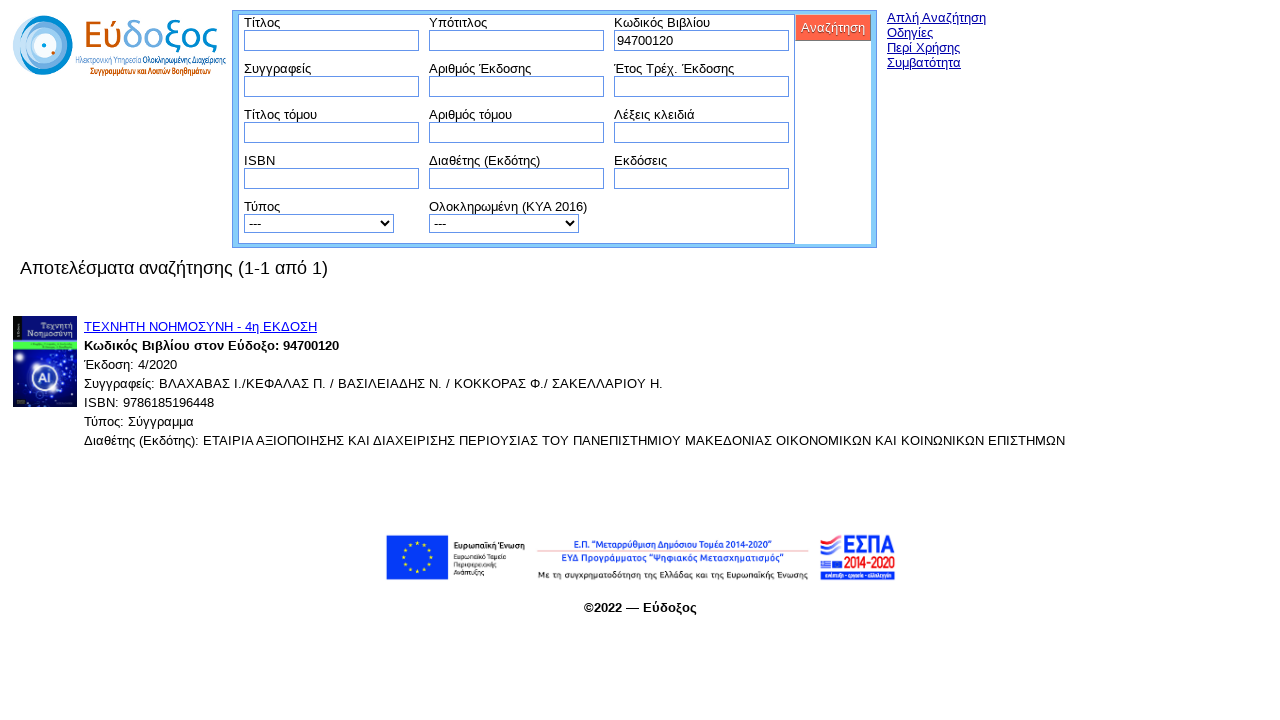